Tests that the complete all checkbox updates state when individual items are completed or cleared

Starting URL: https://demo.playwright.dev/todomvc

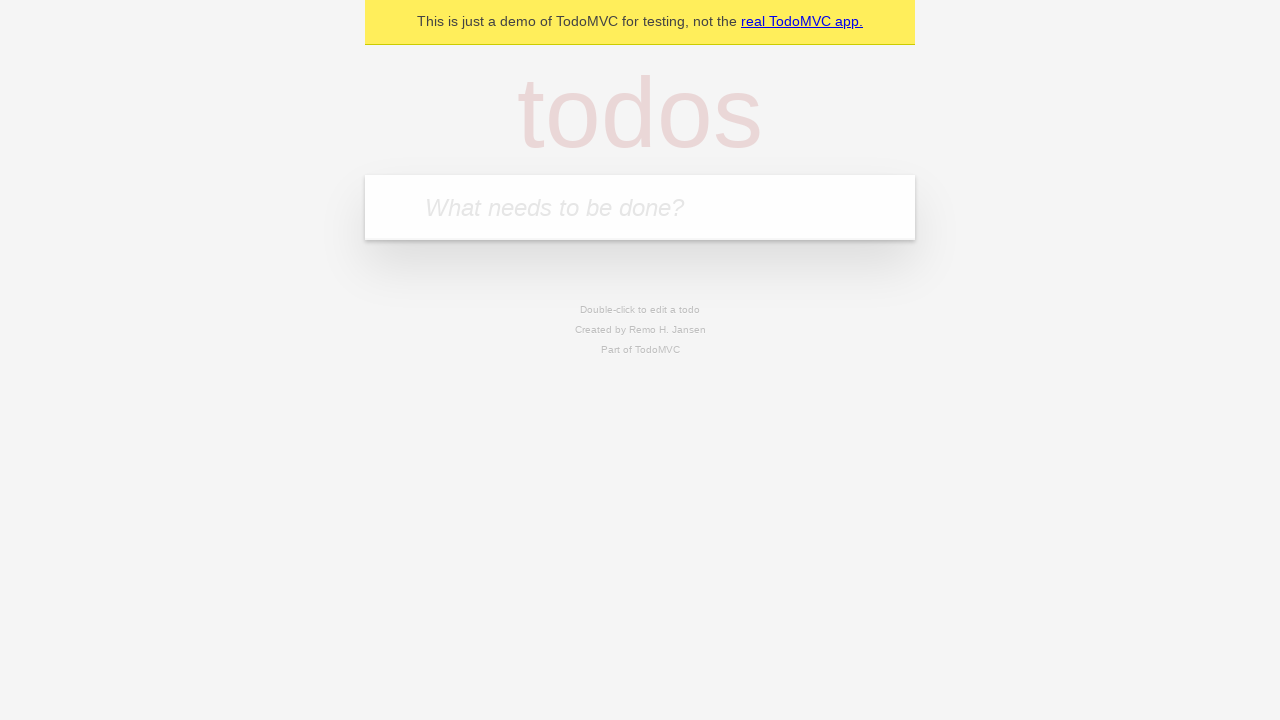

Filled todo input with 'buy some cheese' on internal:attr=[placeholder="What needs to be done?"i]
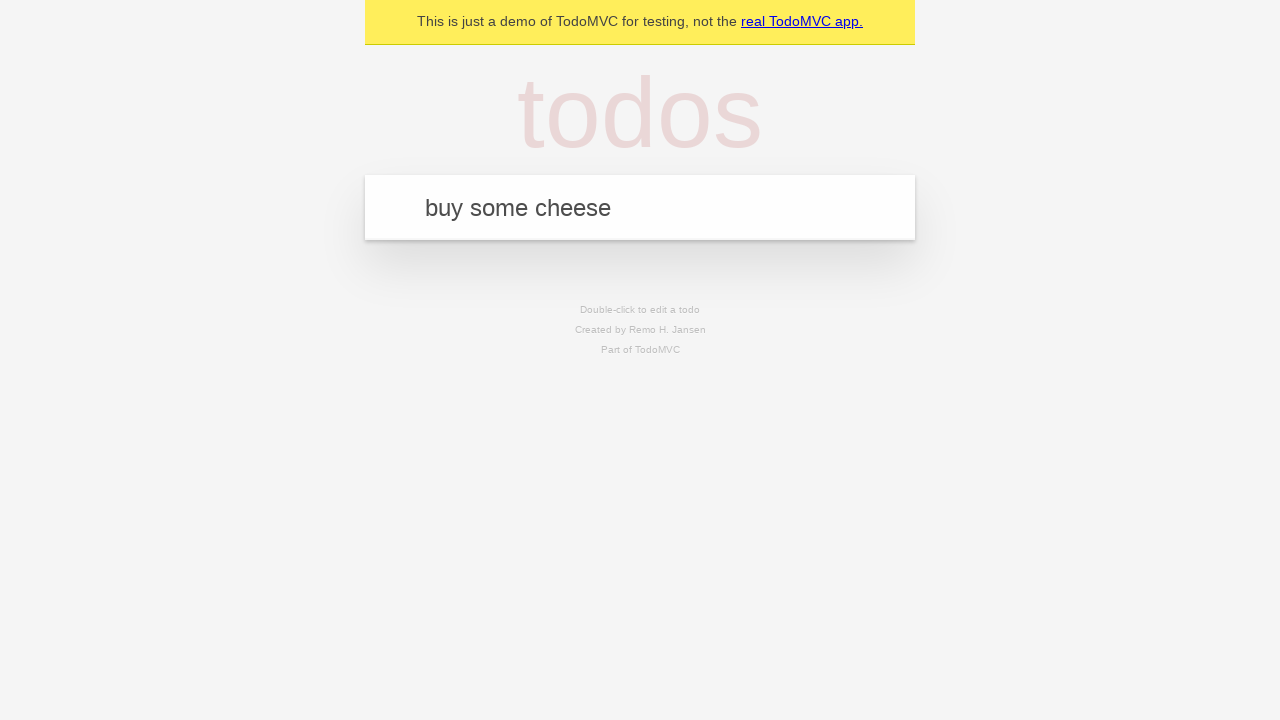

Pressed Enter to create todo 'buy some cheese' on internal:attr=[placeholder="What needs to be done?"i]
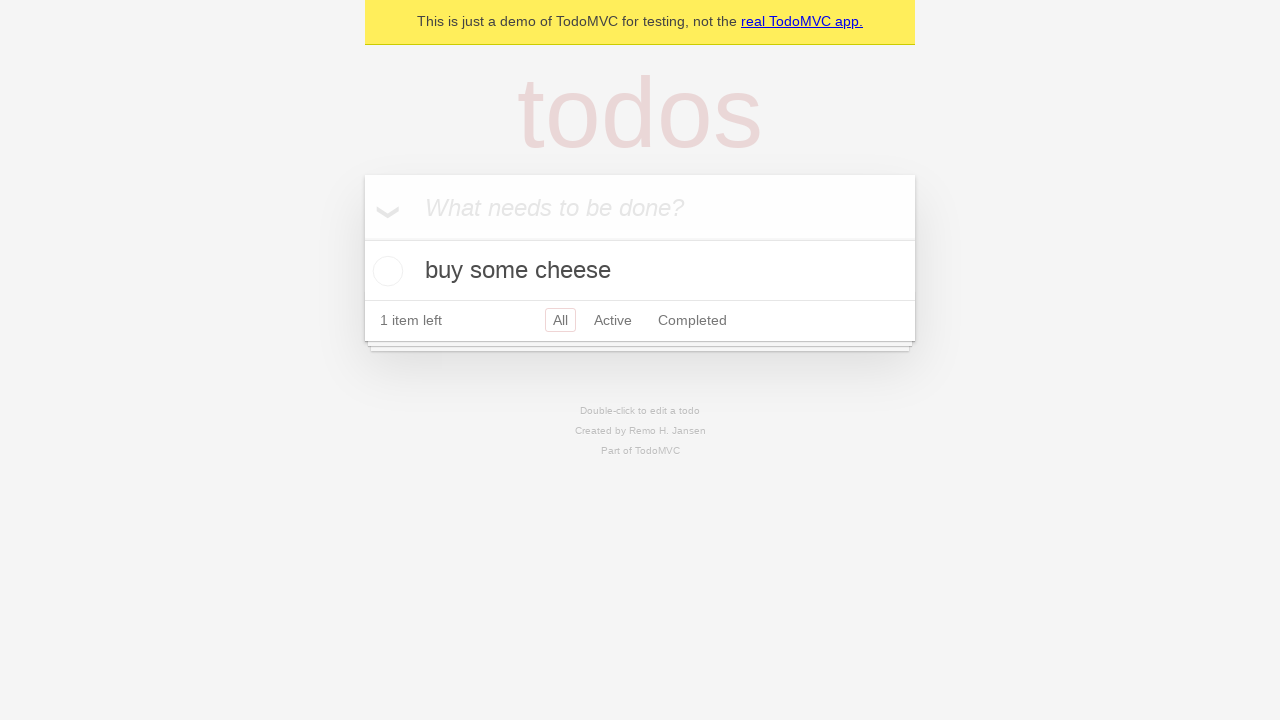

Filled todo input with 'feed the cat' on internal:attr=[placeholder="What needs to be done?"i]
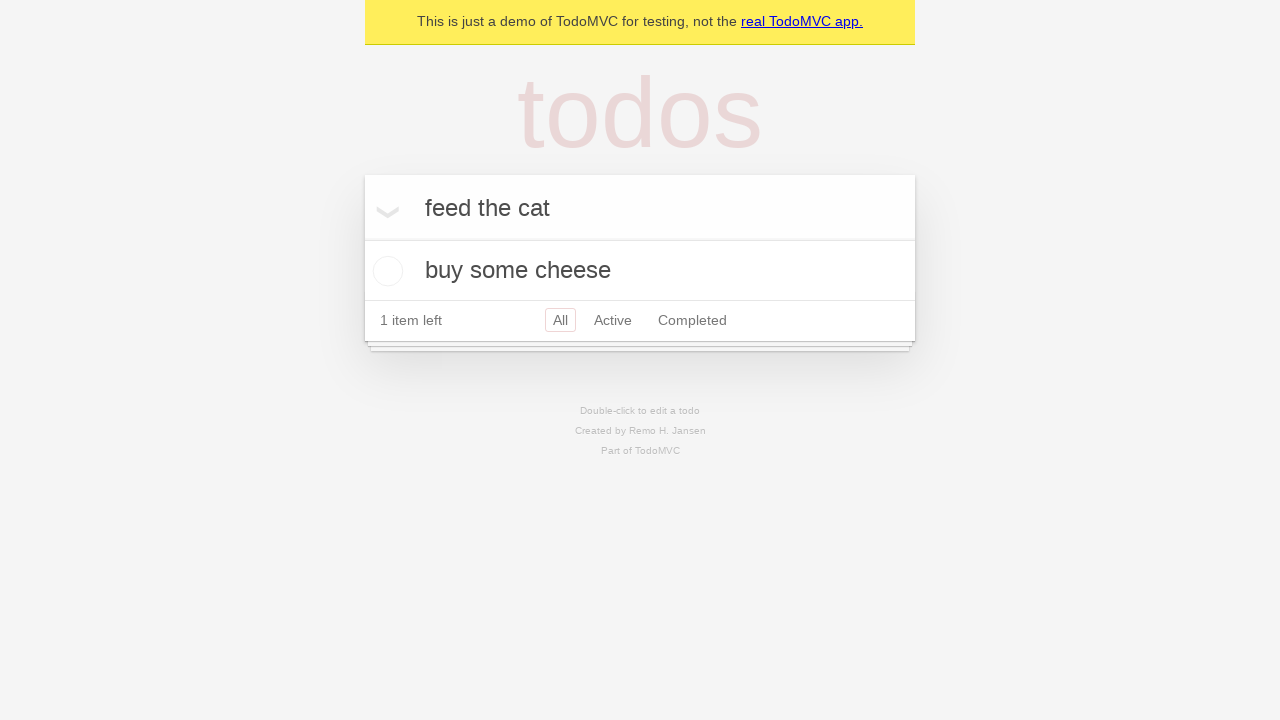

Pressed Enter to create todo 'feed the cat' on internal:attr=[placeholder="What needs to be done?"i]
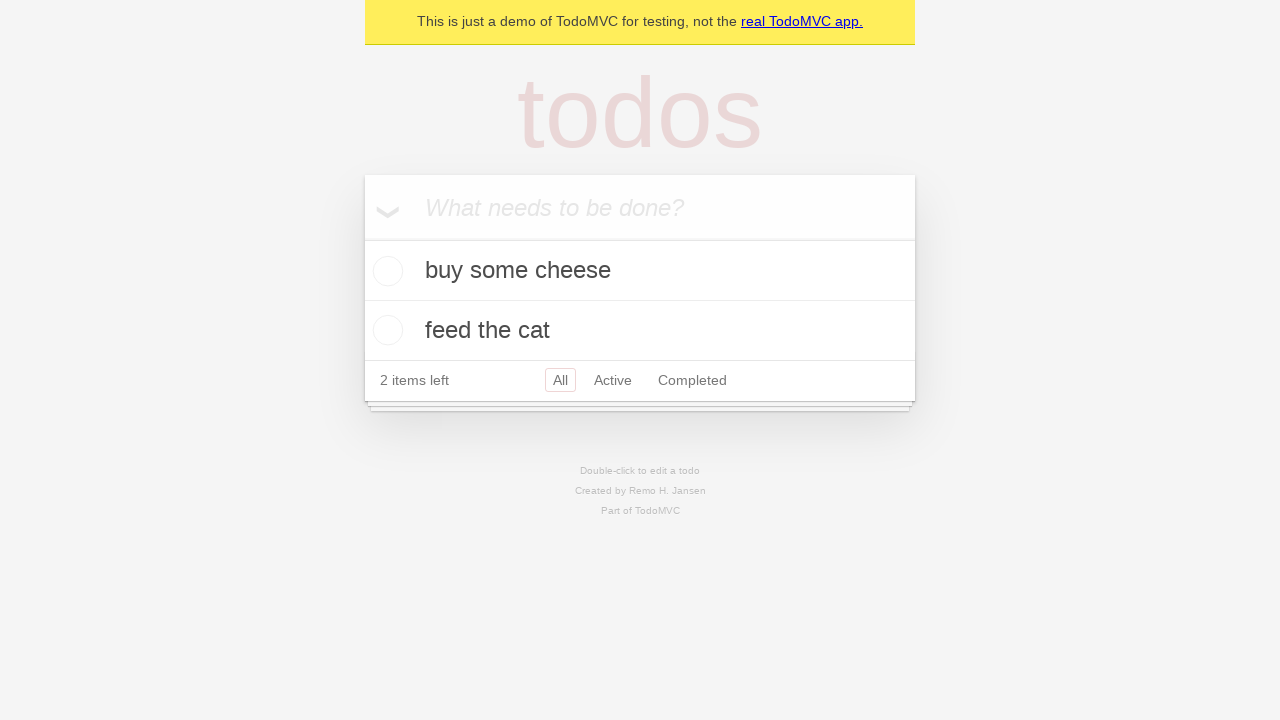

Filled todo input with 'book a doctors appointment' on internal:attr=[placeholder="What needs to be done?"i]
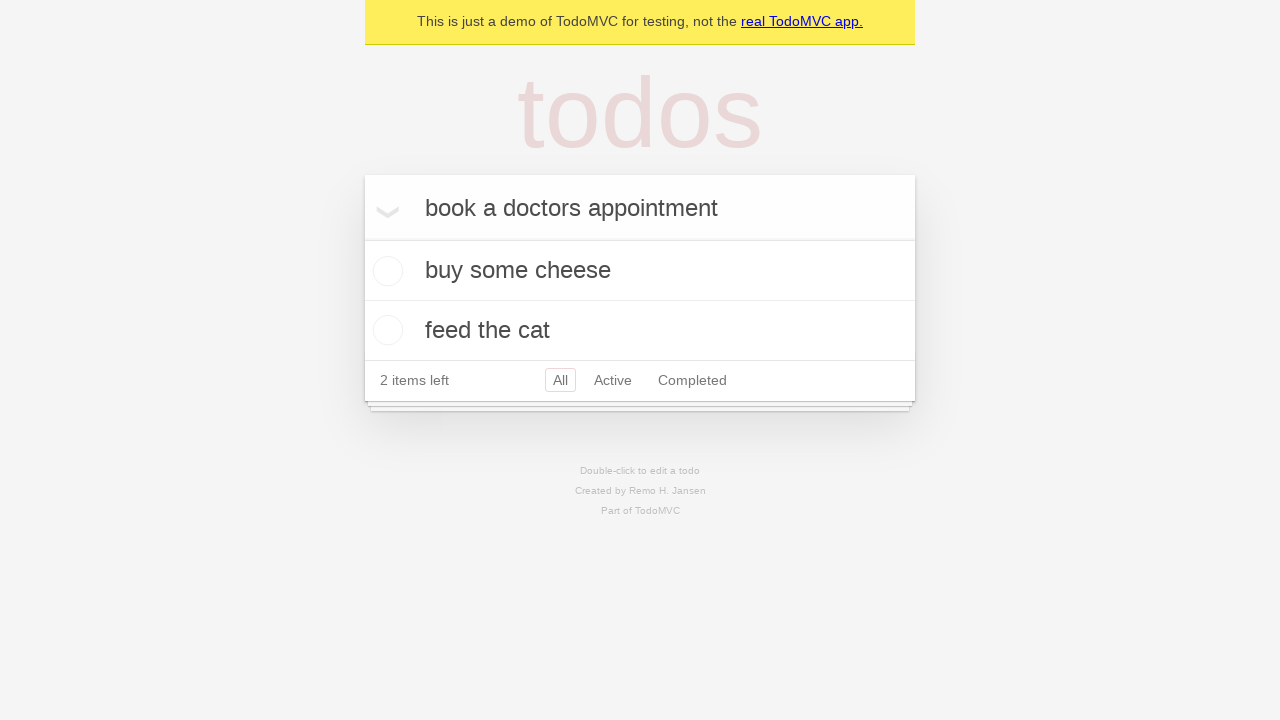

Pressed Enter to create todo 'book a doctors appointment' on internal:attr=[placeholder="What needs to be done?"i]
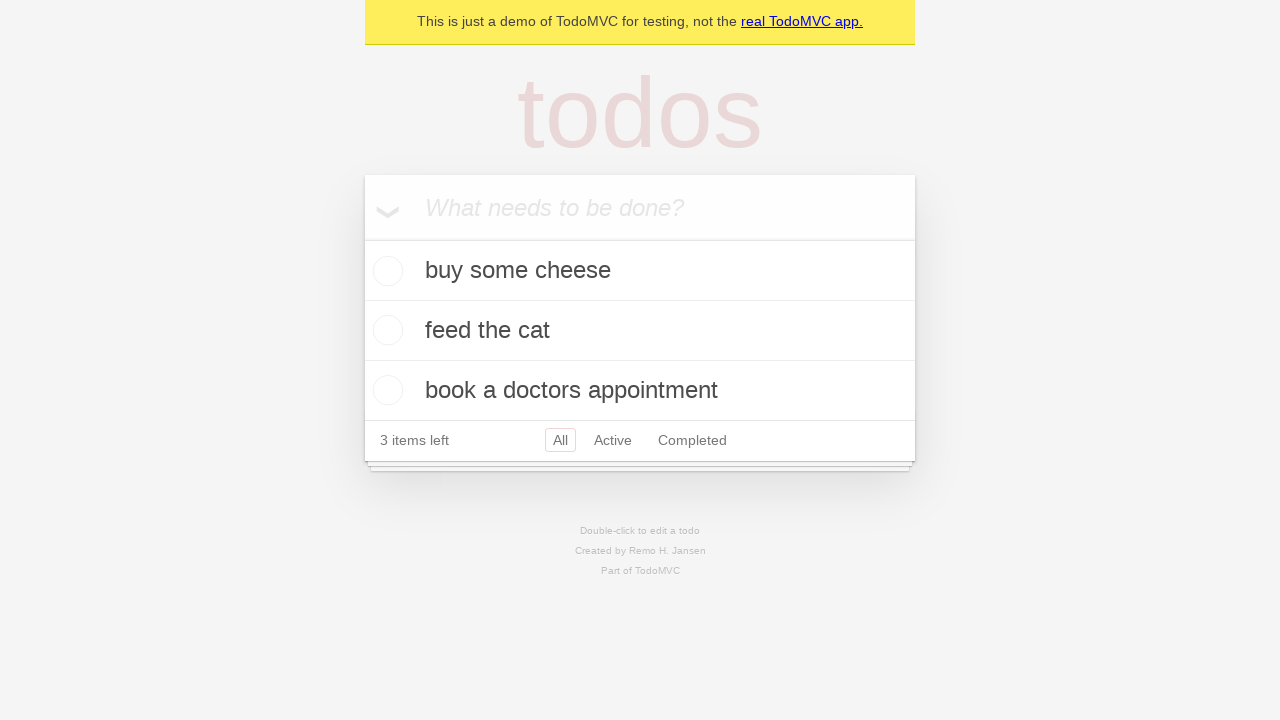

Clicked toggle all checkbox to mark all todos as complete at (362, 238) on internal:label="Mark all as complete"i
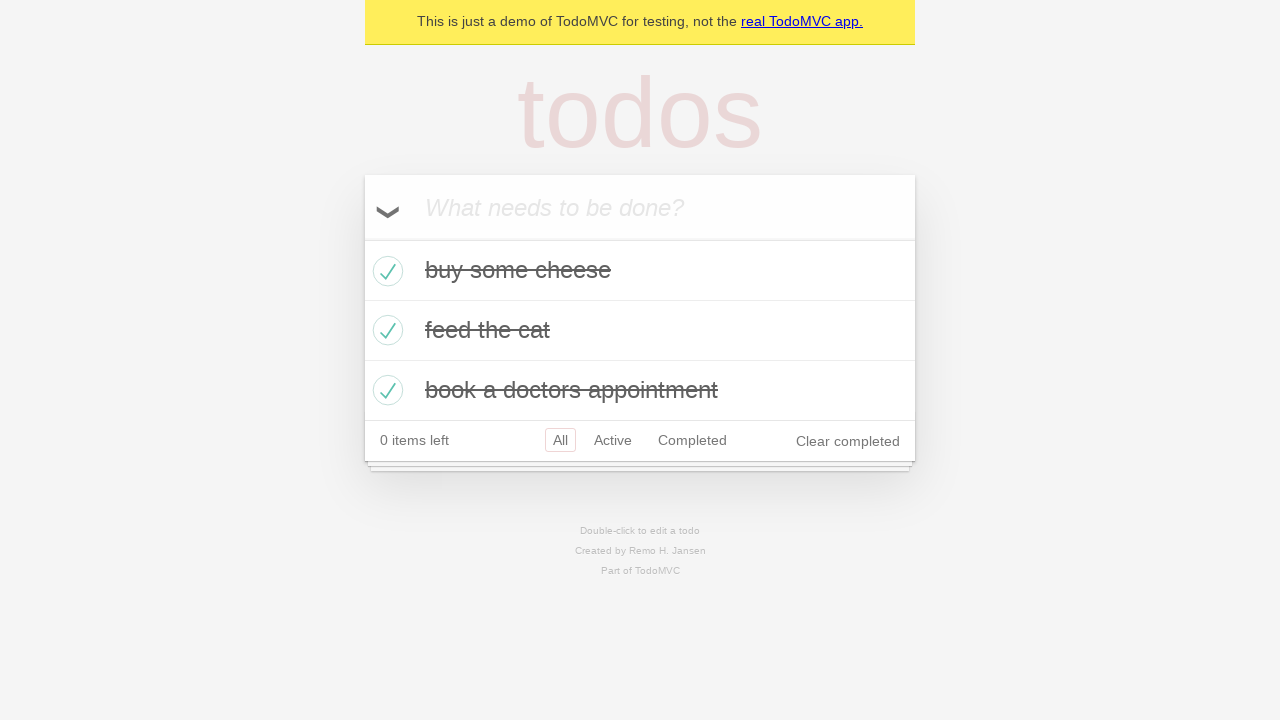

Unchecked the first todo item at (385, 271) on .todo-list li >> nth=0 >> .toggle
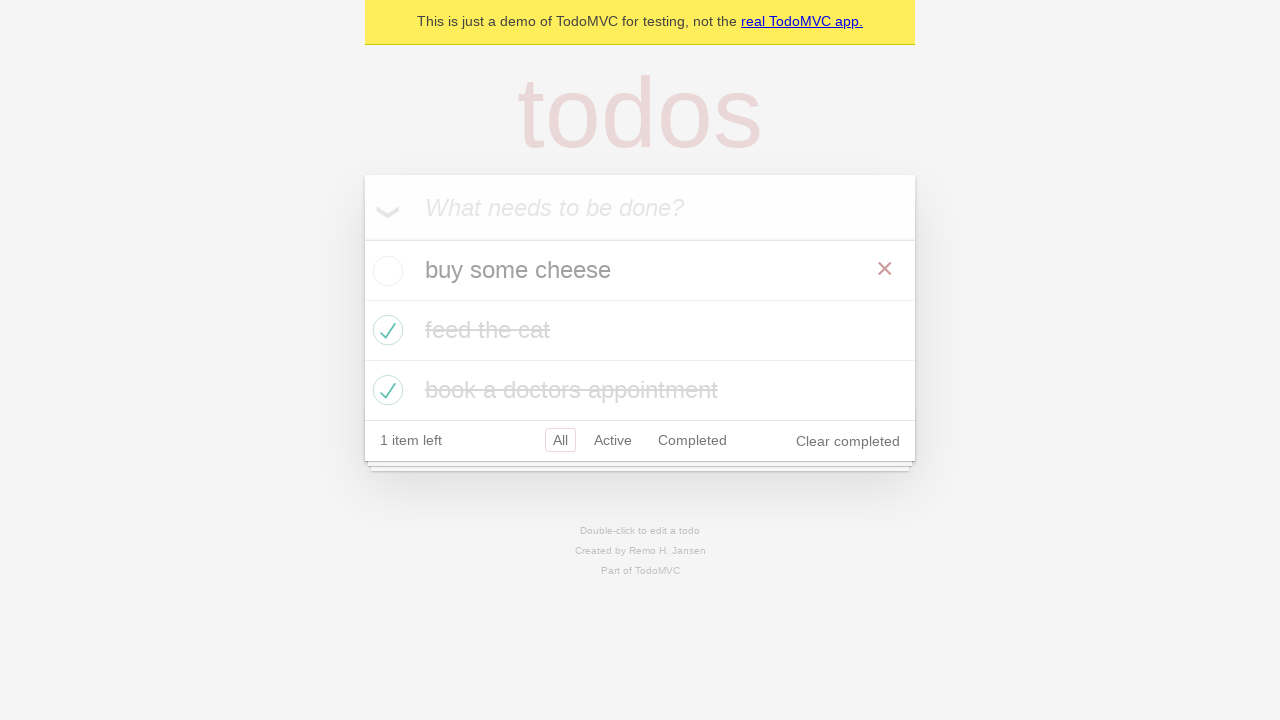

Checked the first todo item again at (385, 271) on .todo-list li >> nth=0 >> .toggle
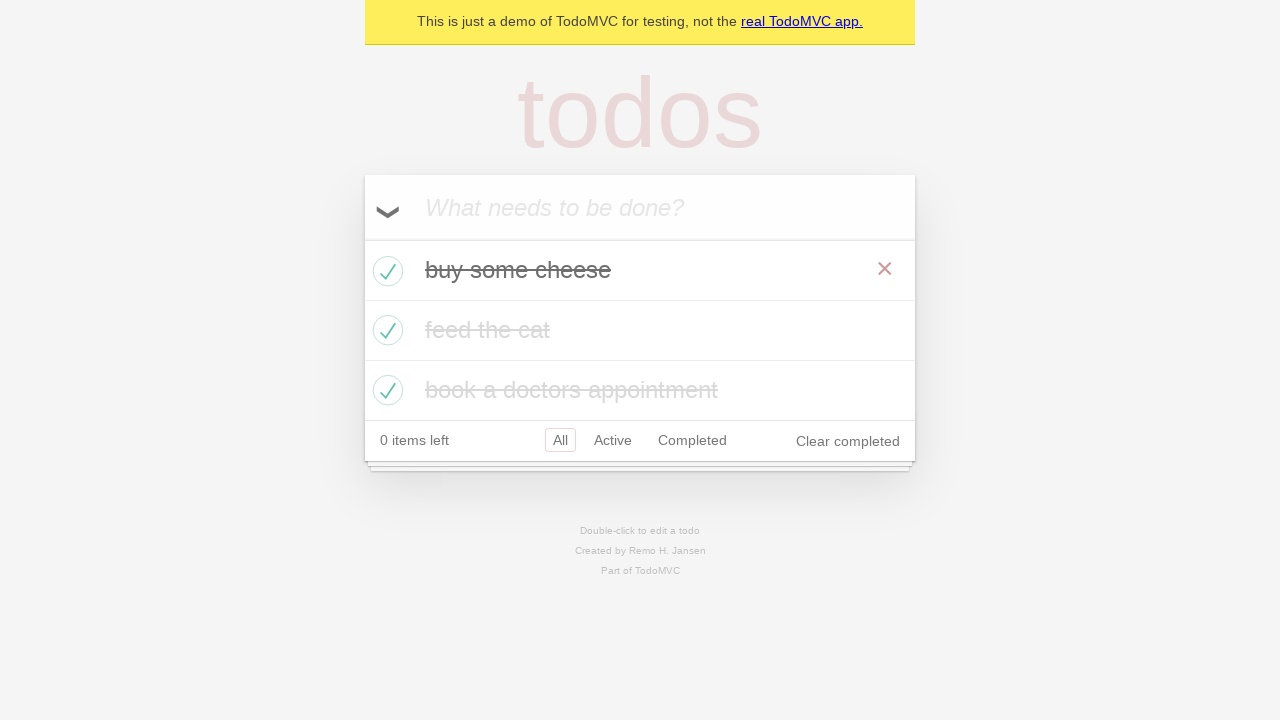

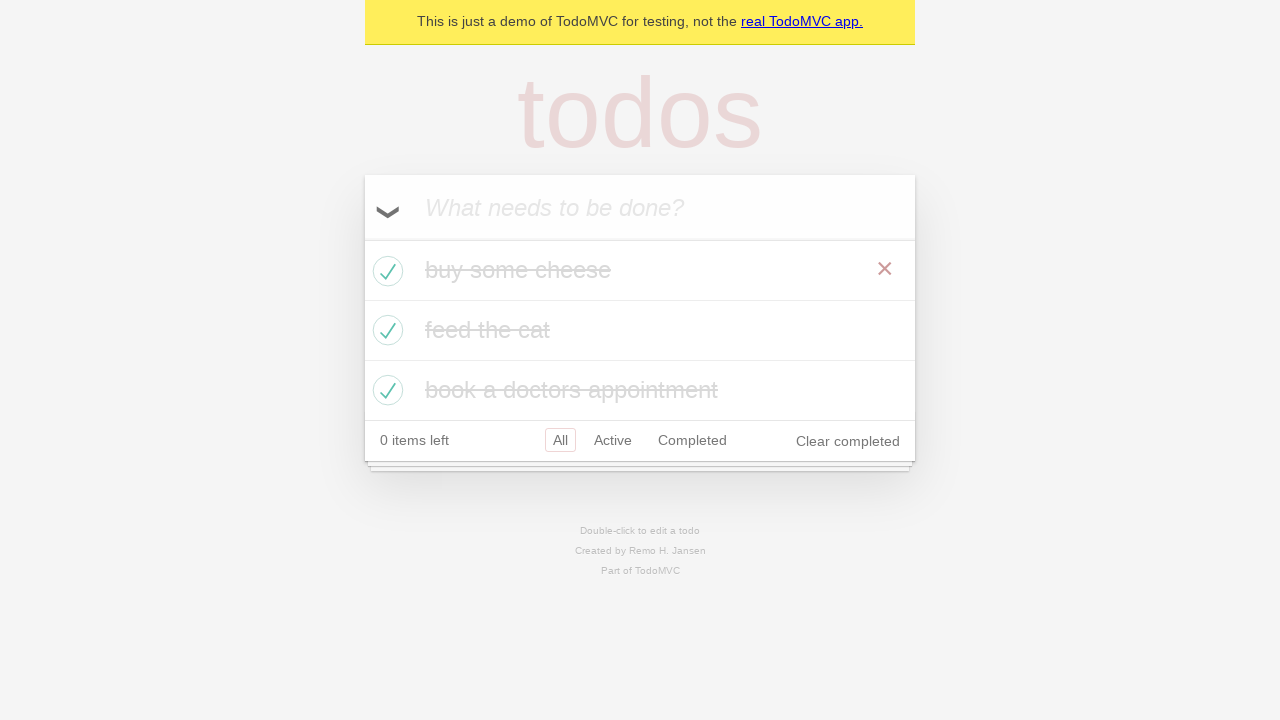